Tests drag and drop functionality by dragging an element and dropping it onto a target element

Starting URL: https://jqueryui.com/resources/demos/droppable/default.html

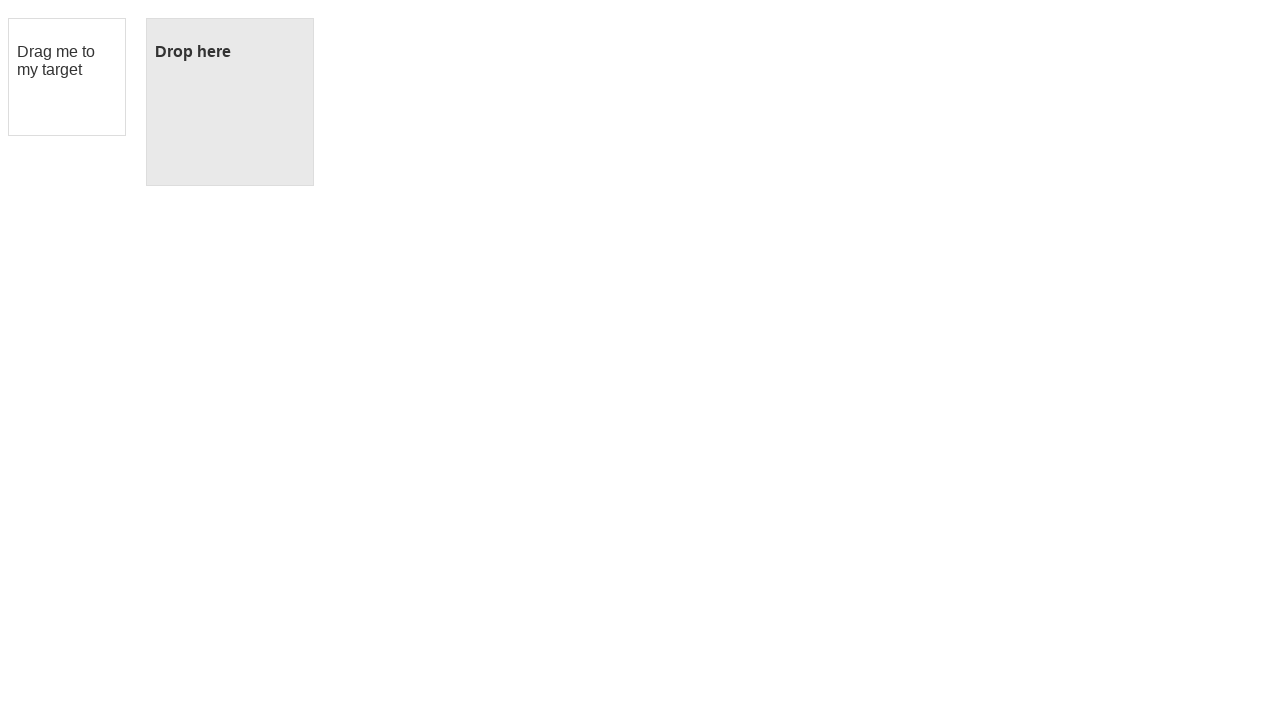

Located draggable element with ID 'draggable'
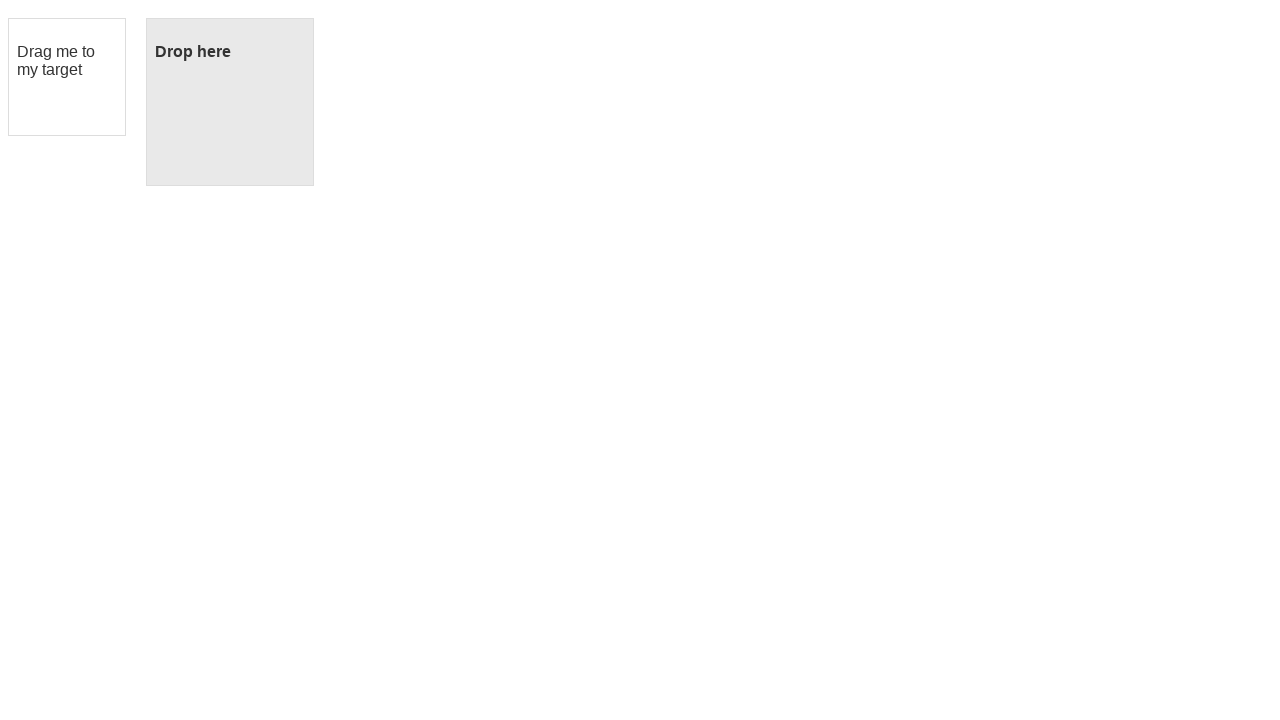

Located droppable target element with ID 'droppable'
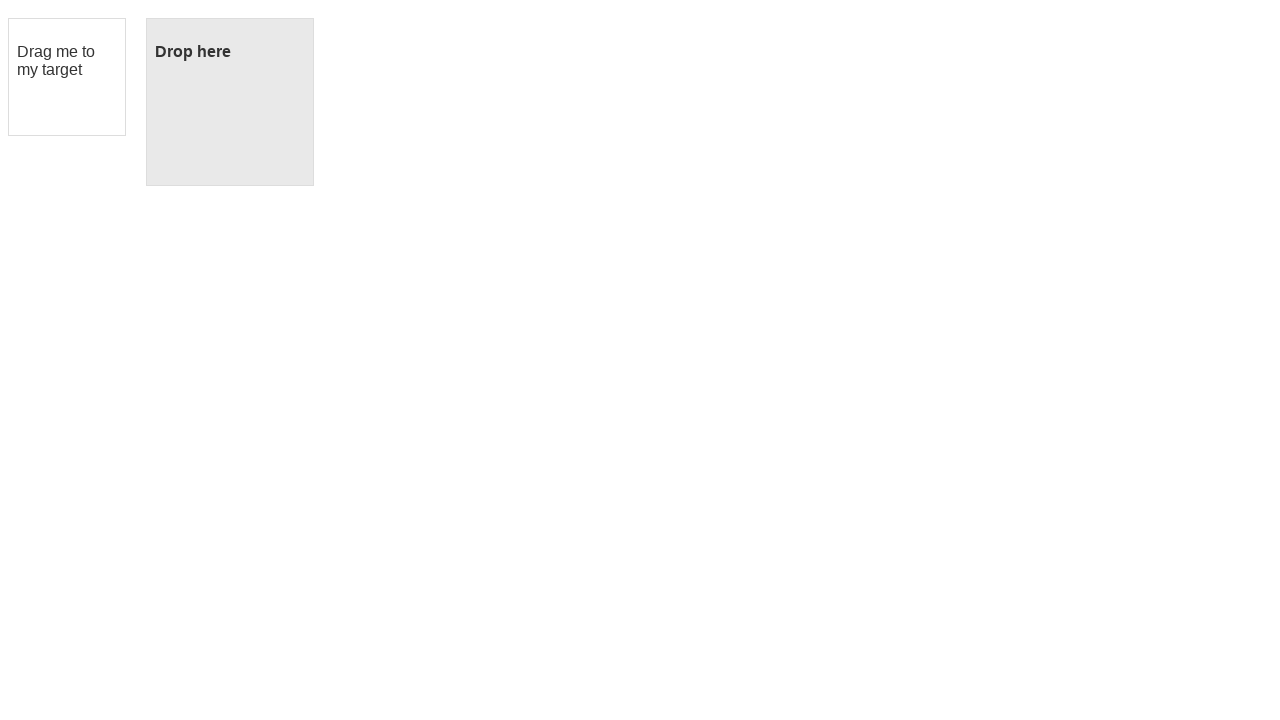

Dragged draggable element and dropped it onto droppable target element at (230, 102)
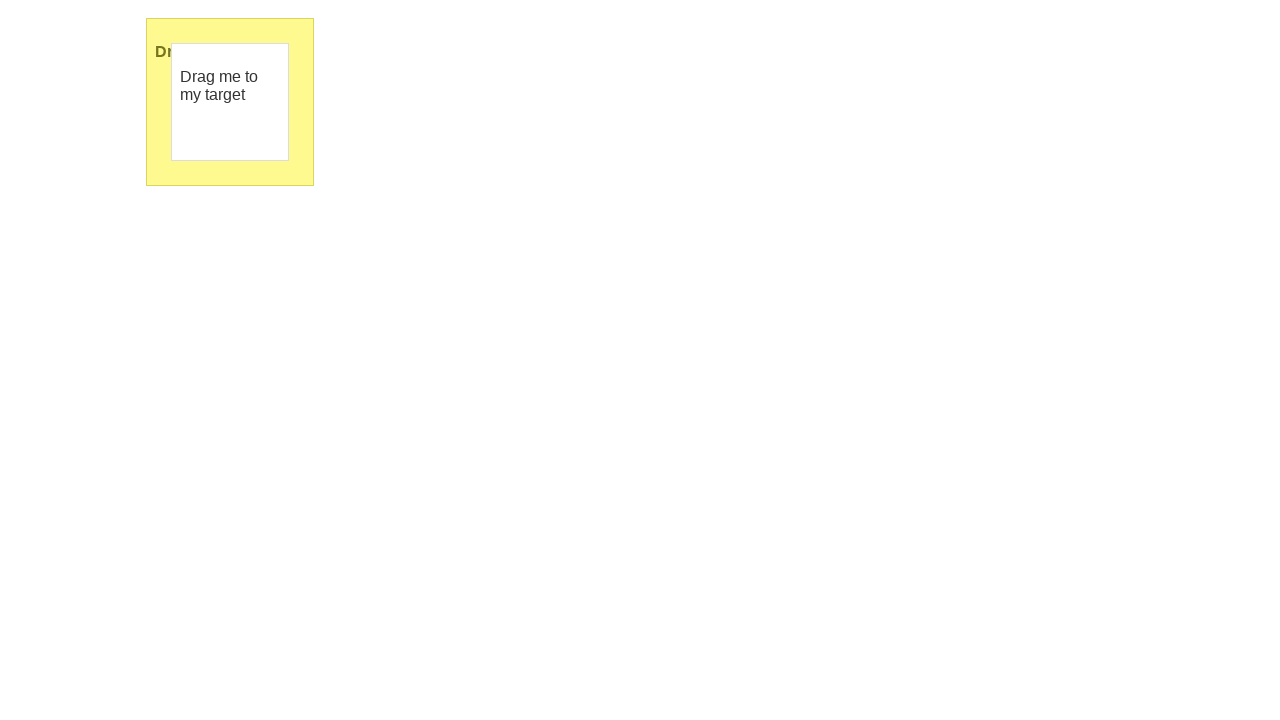

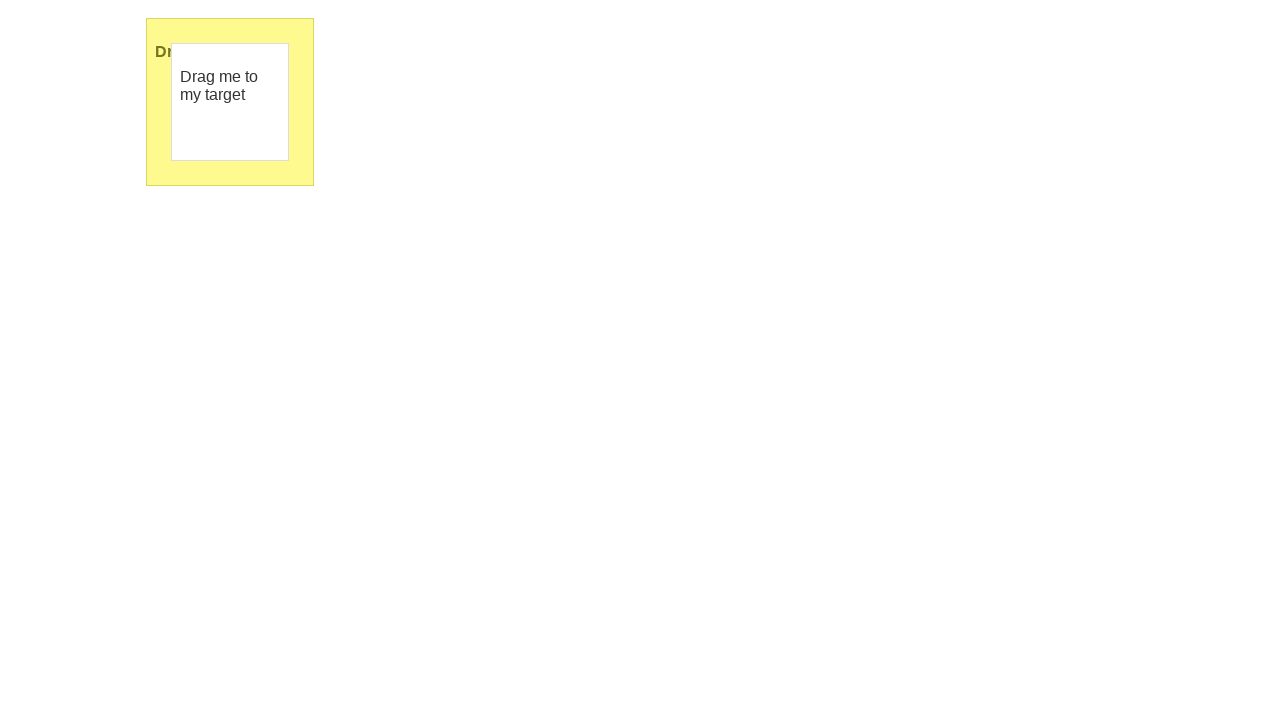